Launches the Rolls-Royce Motor Cars website and verifies it loads successfully

Starting URL: https://www.rolls-roycemotorcars.com/

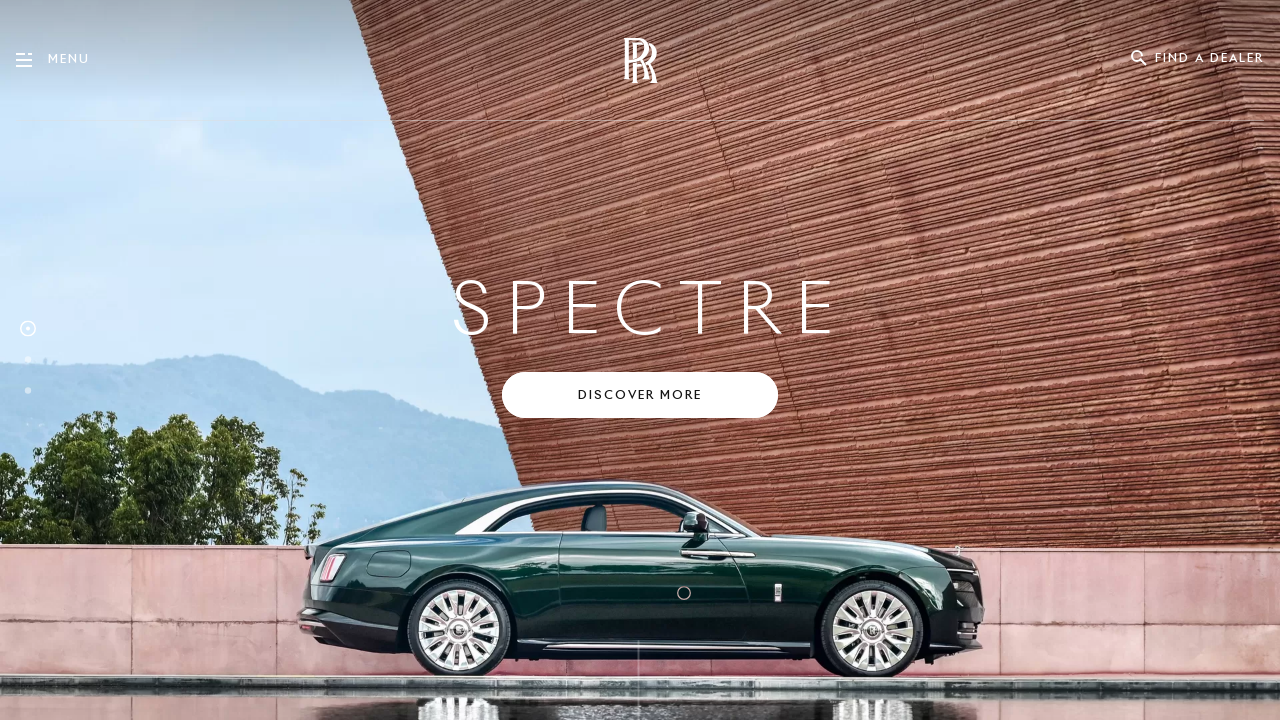

Rolls-Royce Motor Cars website loaded successfully with DOM content
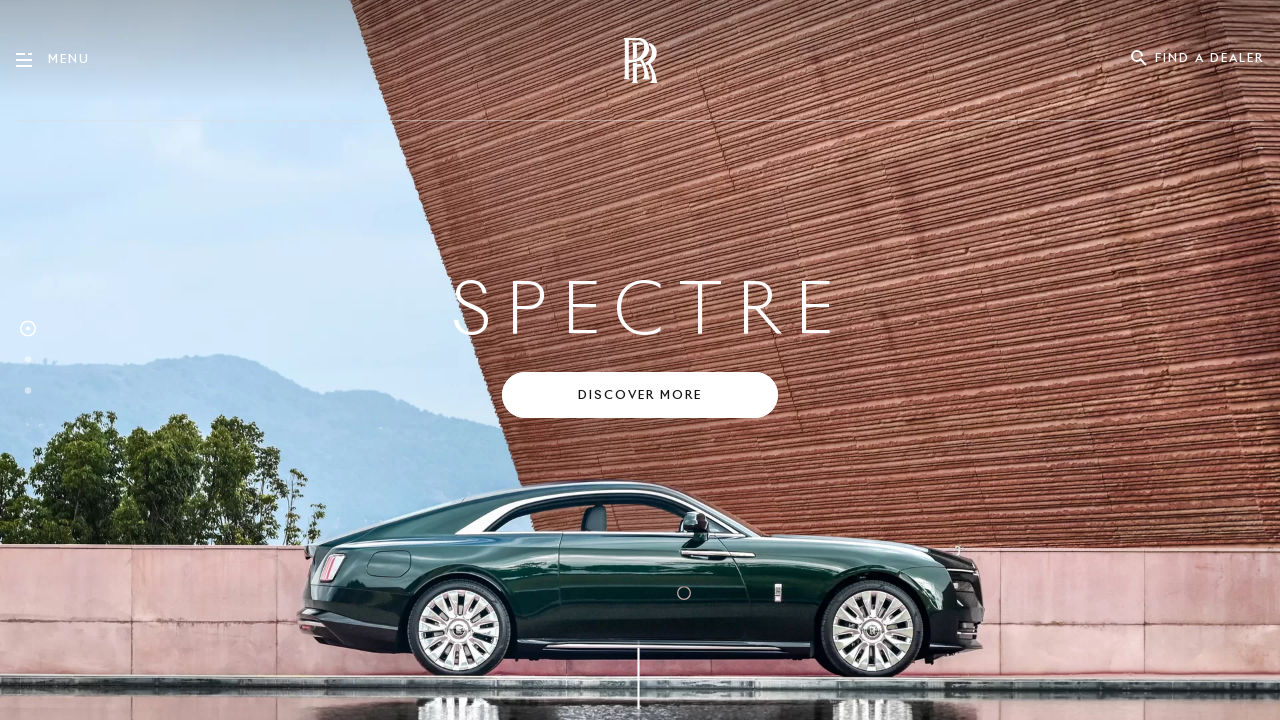

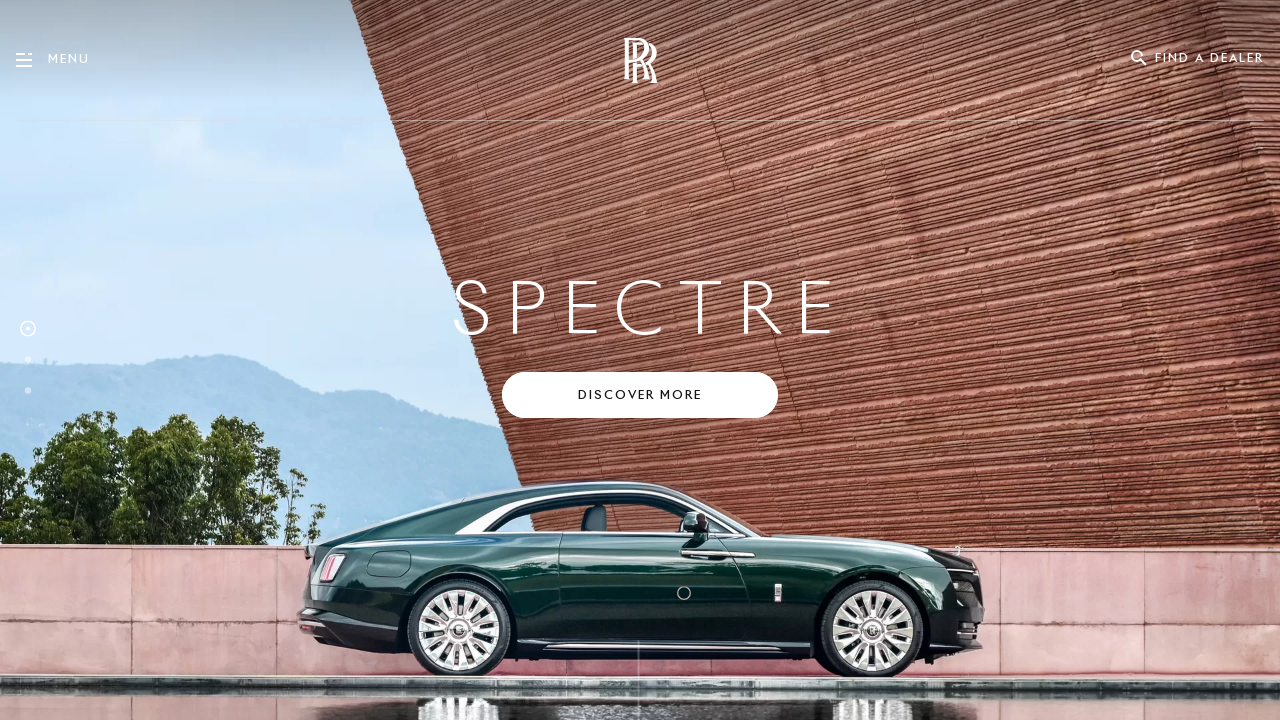